Solves a mathematical captcha by reading a value, calculating the result, filling the answer, selecting checkboxes and radio buttons, then submitting the form

Starting URL: http://suninjuly.github.io/math.html

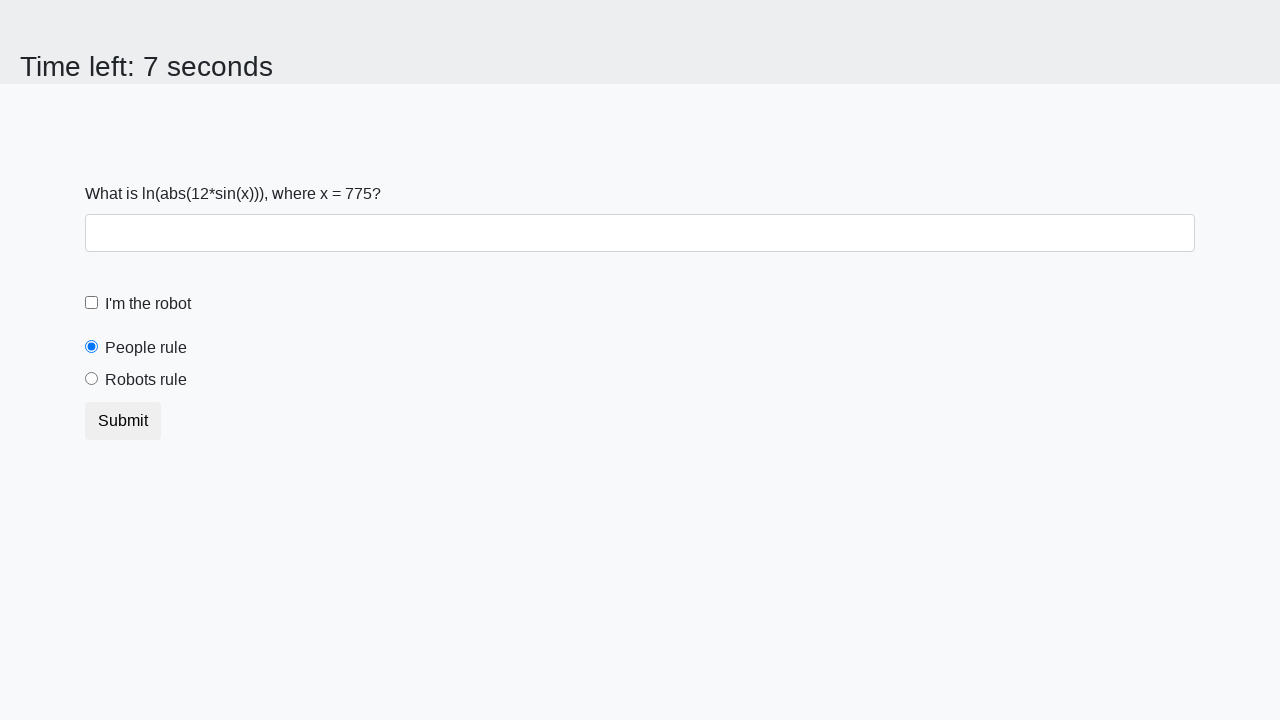

Read mathematical value from input field
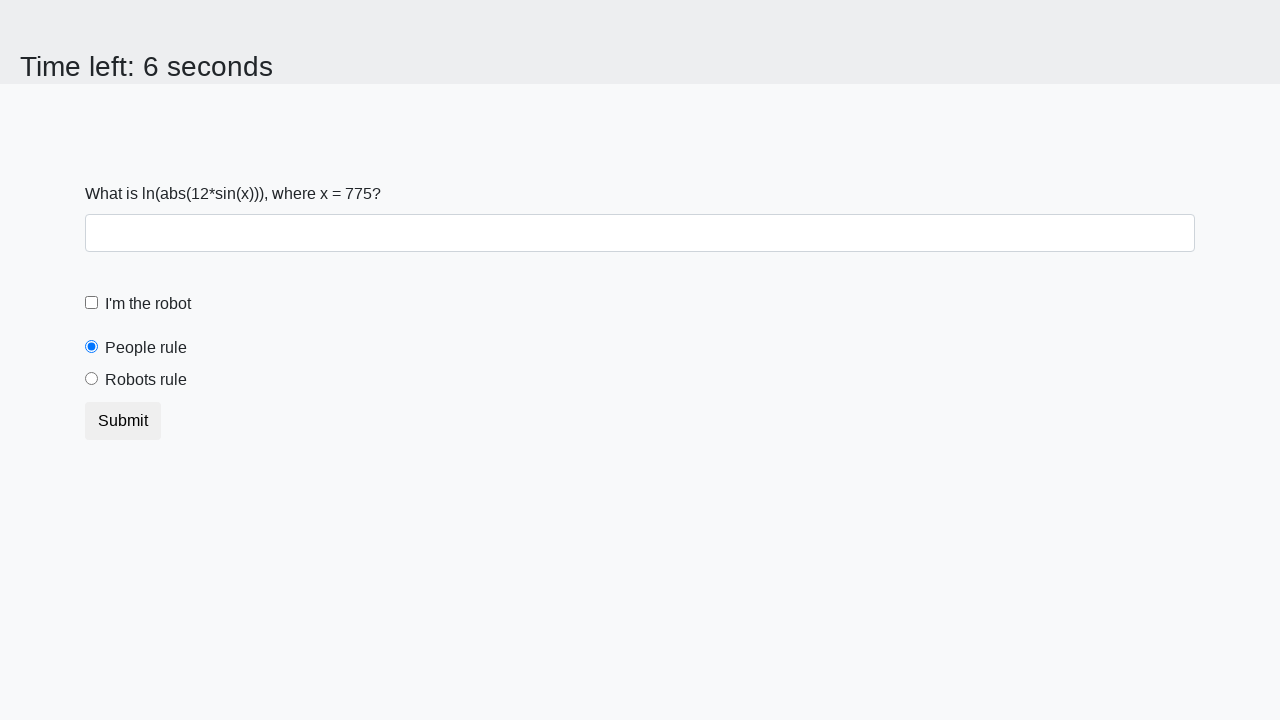

Calculated mathematical result using formula log(12*sin(x))
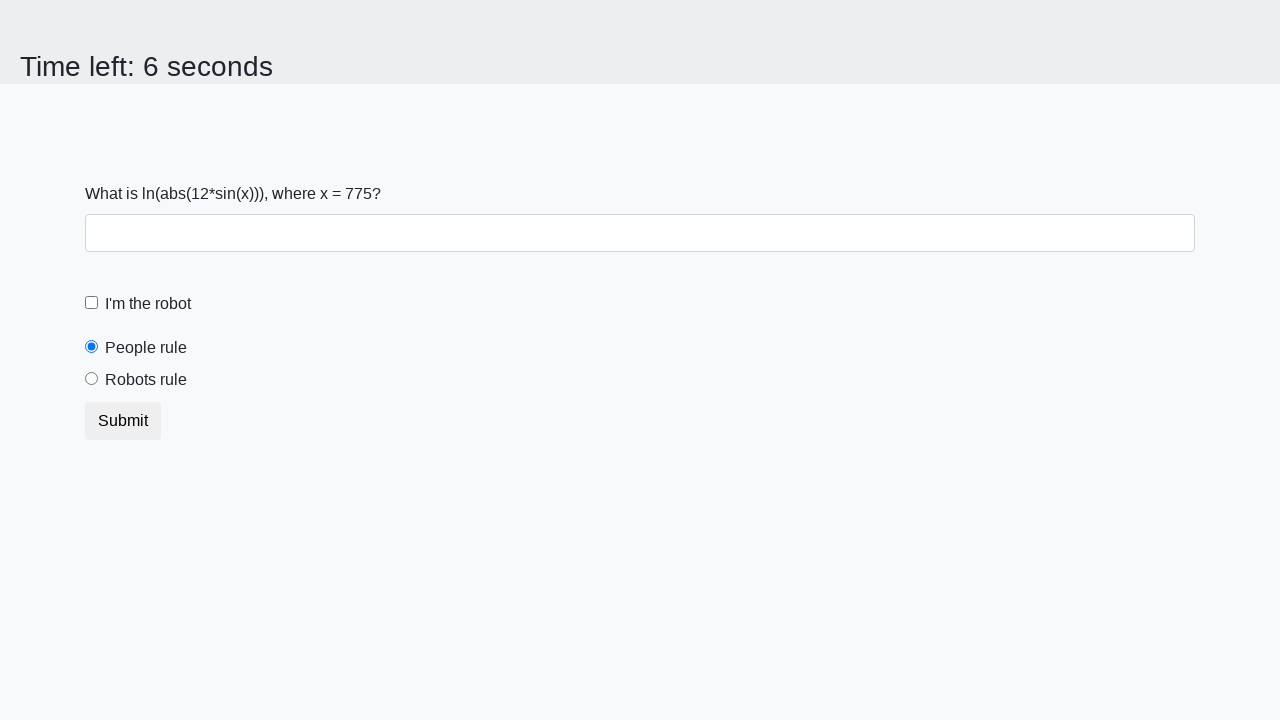

Filled answer field with calculated result on #answer
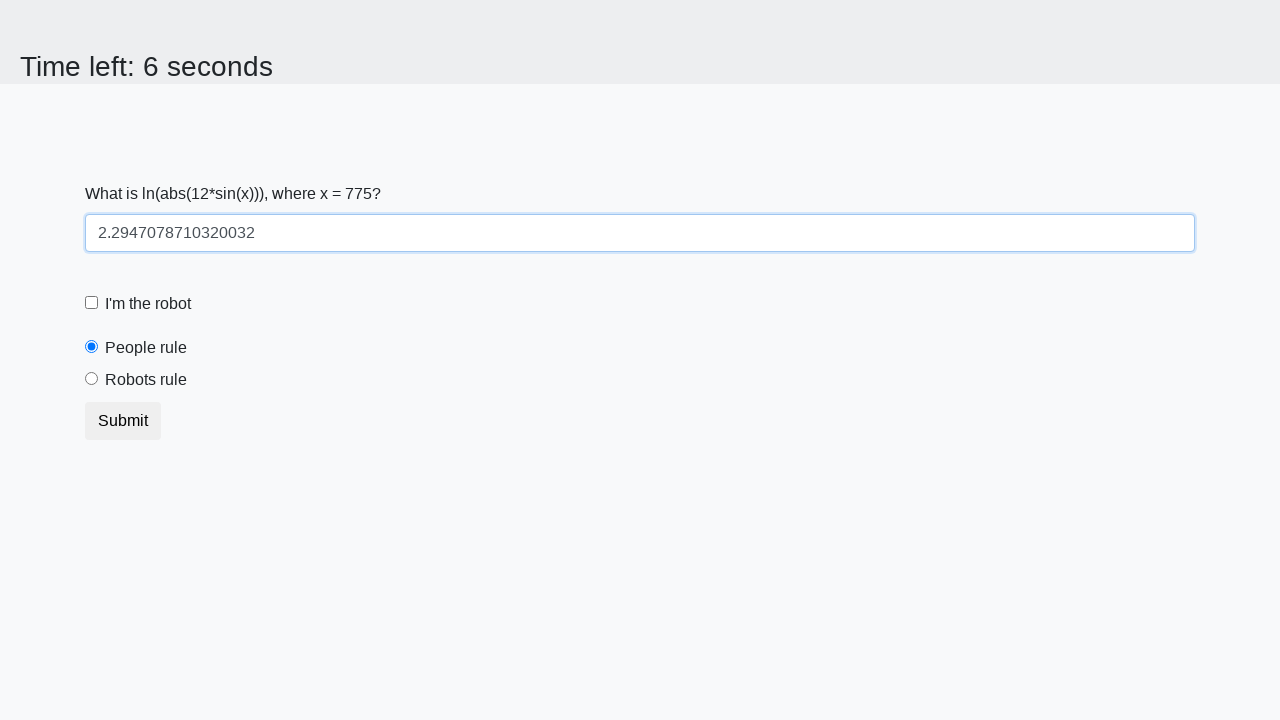

Checked the robot checkbox at (92, 303) on #robotCheckbox
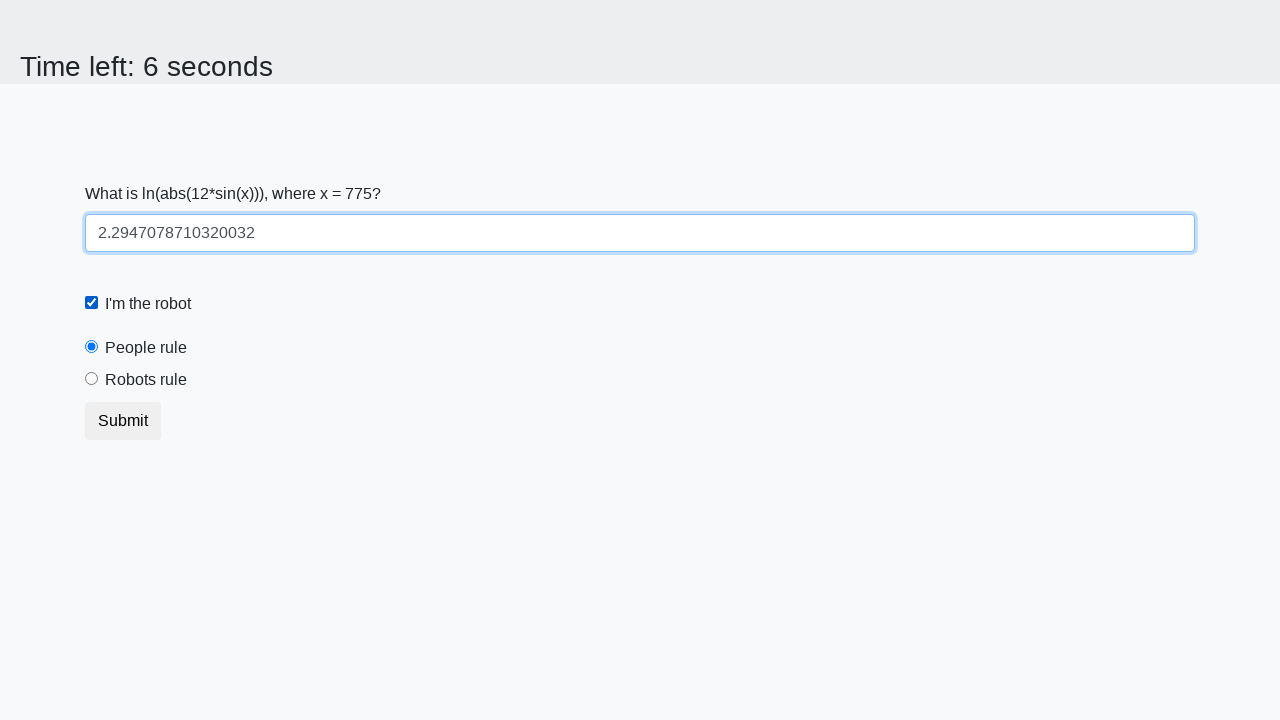

Selected the 'Robots rule!' radio button at (92, 379) on #robotsRule
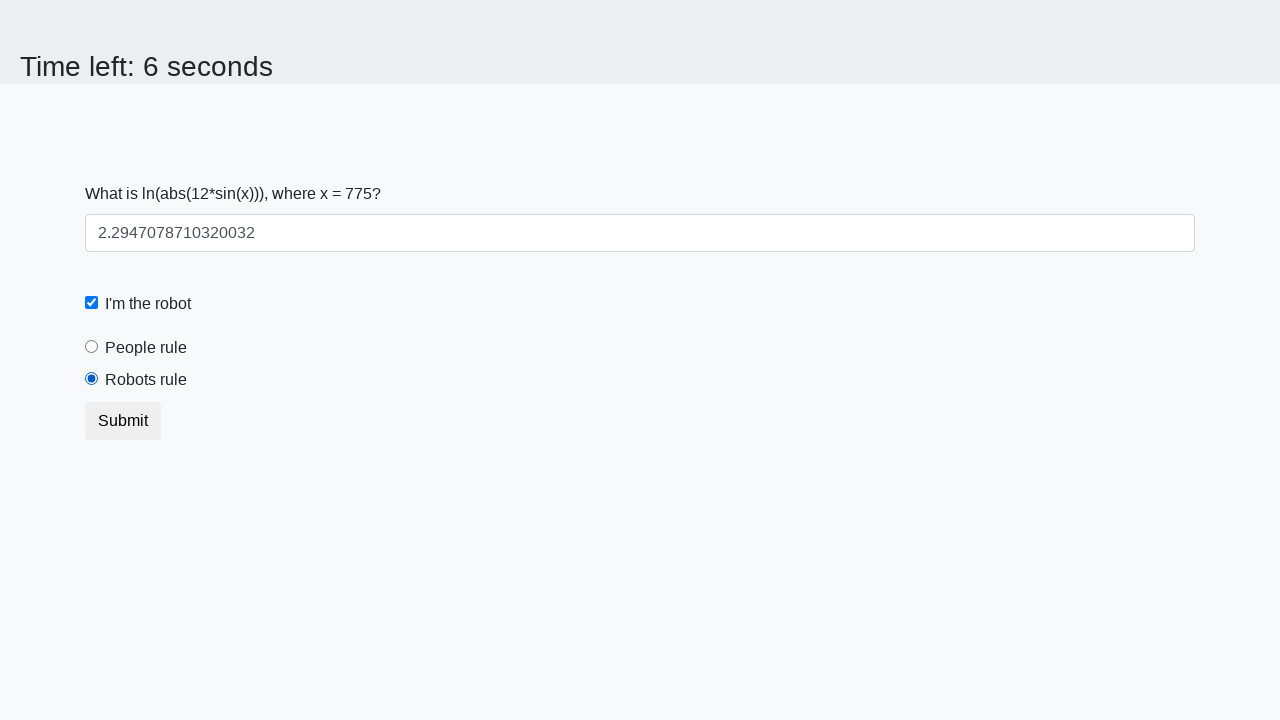

Clicked submit button to send form at (123, 421) on .btn-default
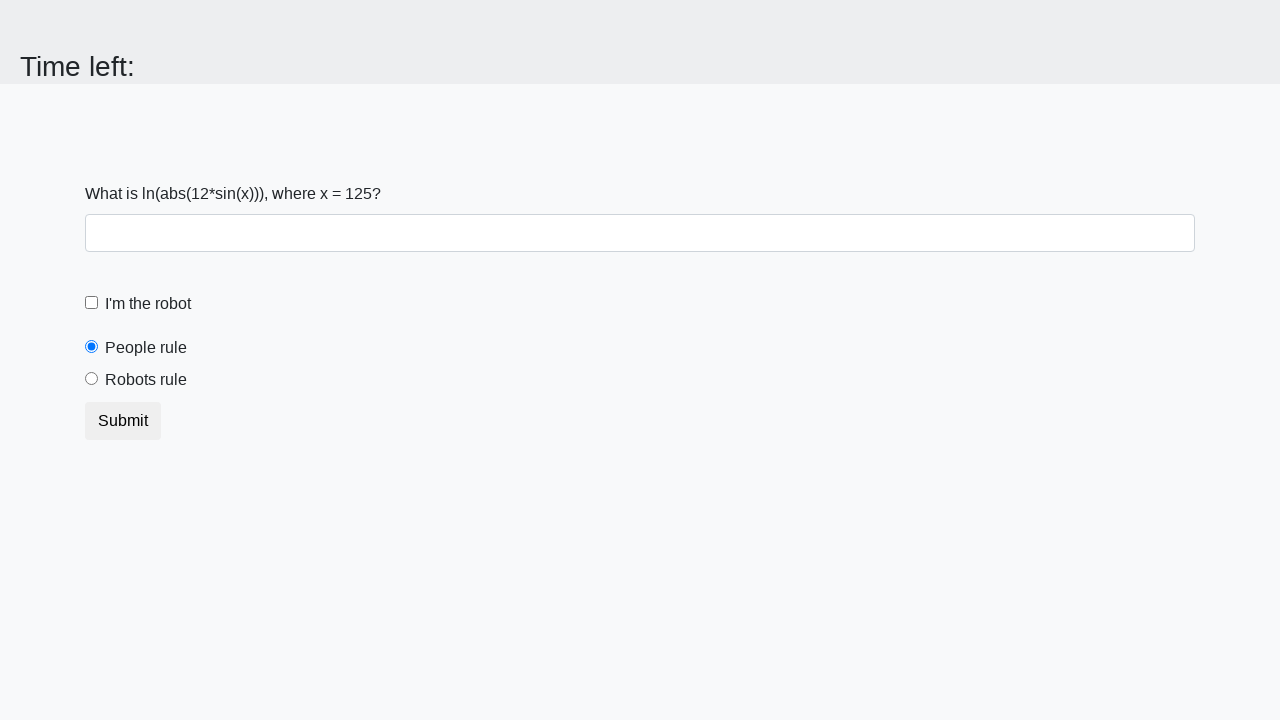

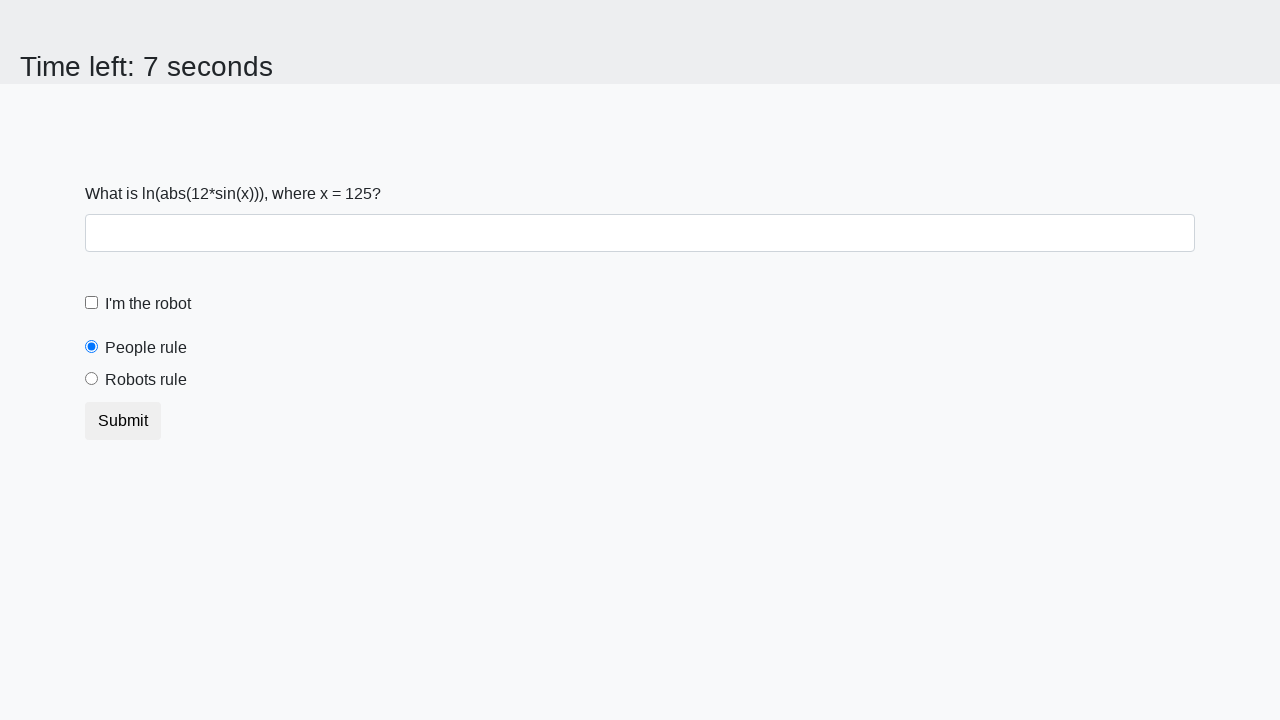